Tests mouse drawing functionality by drawing a square shape on a drawing canvas using mouse move, down, and up operations.

Starting URL: https://draw.yunser.com/

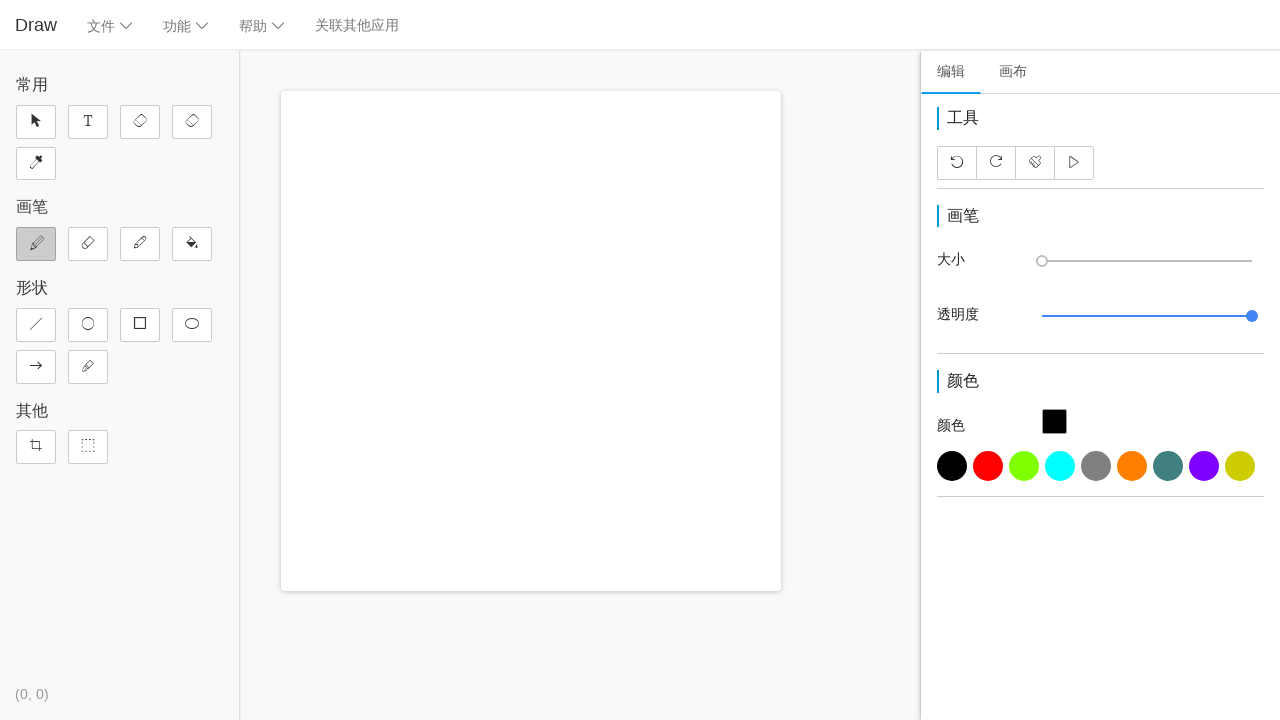

Waited for drawing canvas page to load
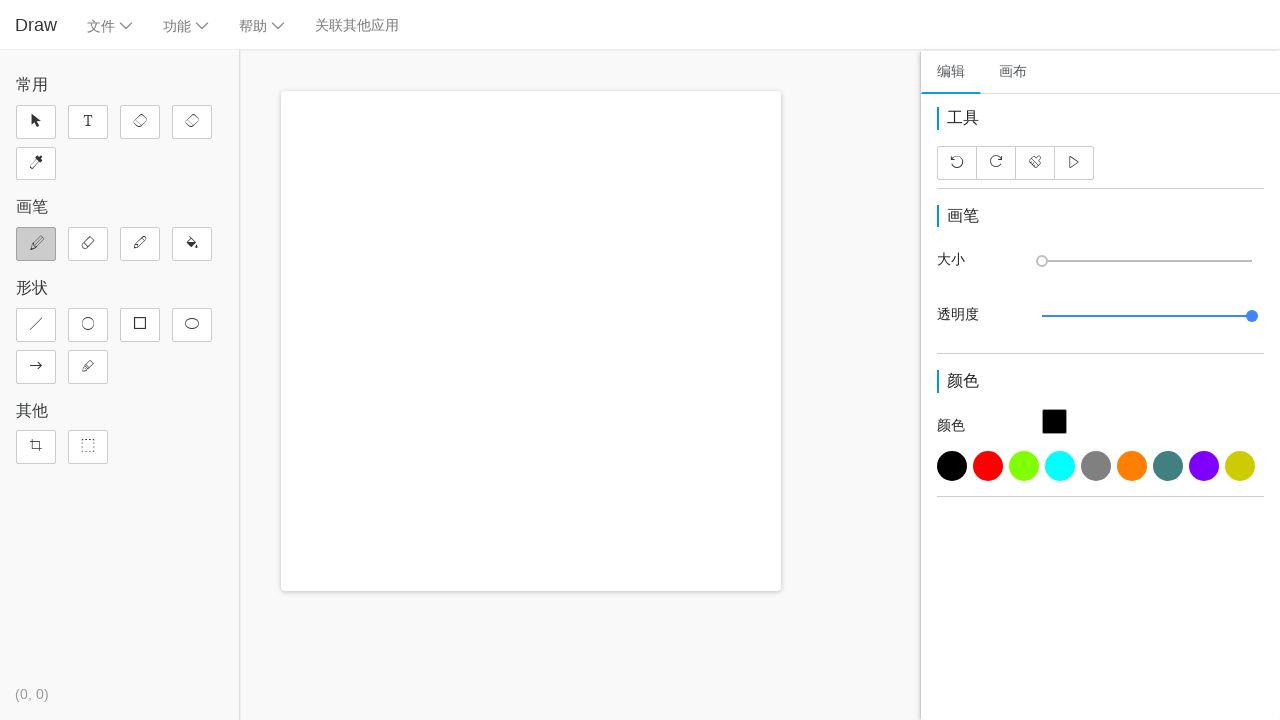

Moved mouse to starting position (350, 200) at (350, 200)
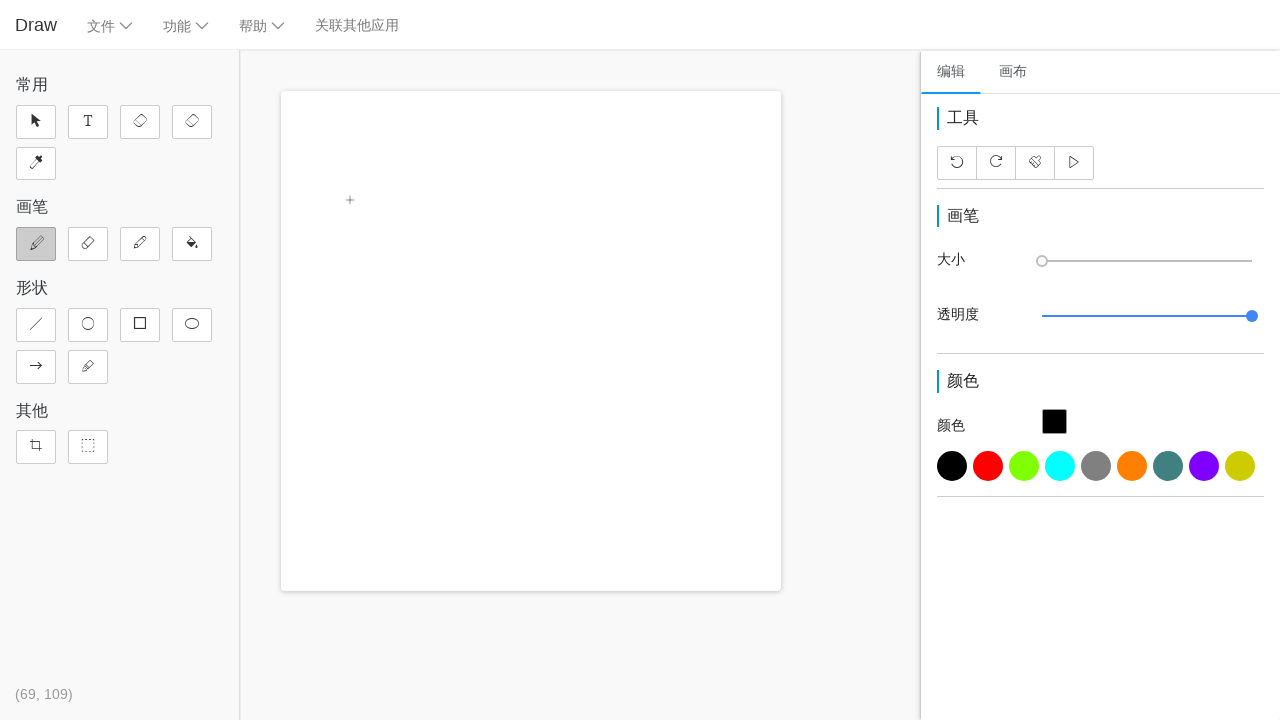

Pressed mouse button down to begin drawing at (350, 200)
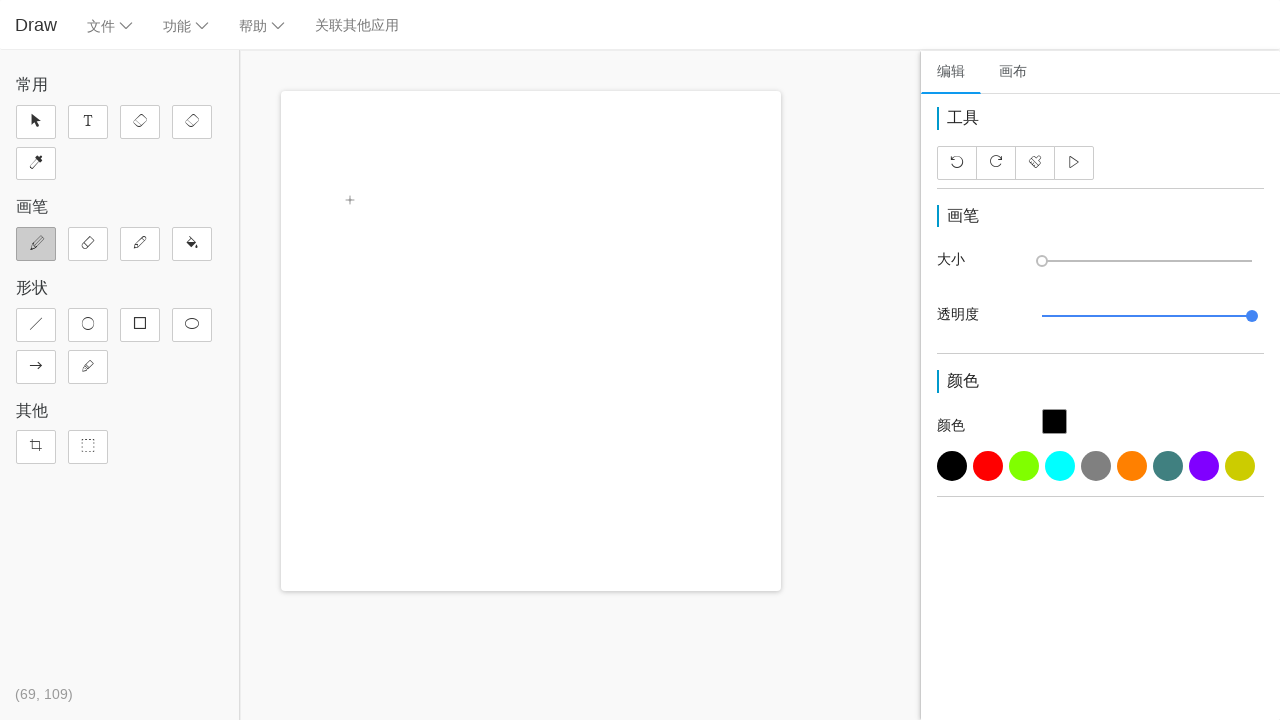

Moved mouse to (350, 300) - drawing left edge of square at (350, 300)
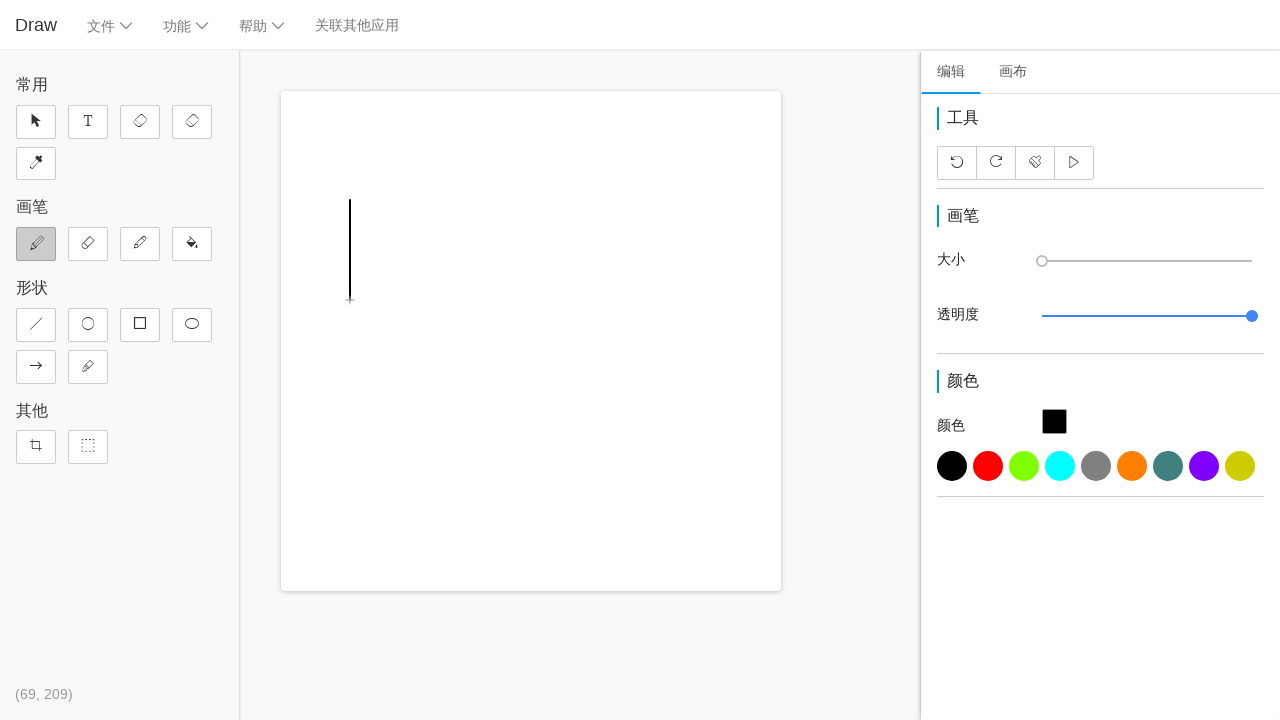

Moved mouse to (450, 300) - drawing bottom edge of square at (450, 300)
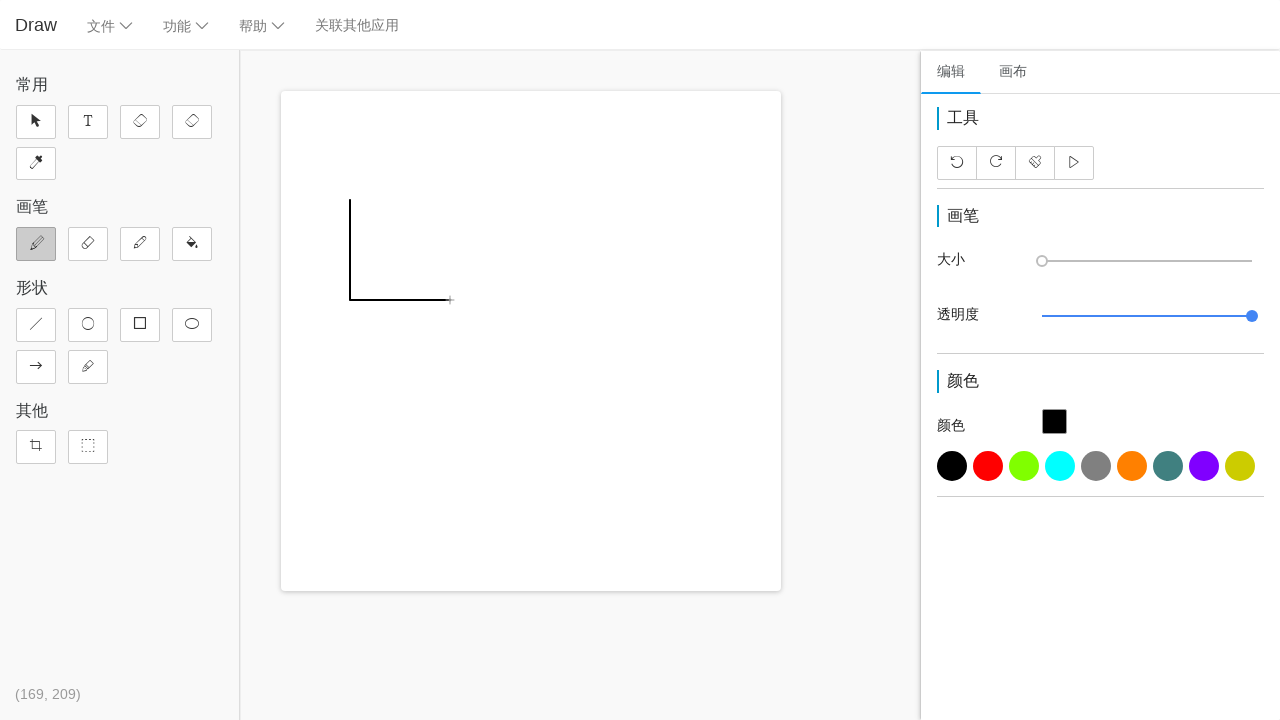

Moved mouse to (450, 200) - drawing right edge of square at (450, 200)
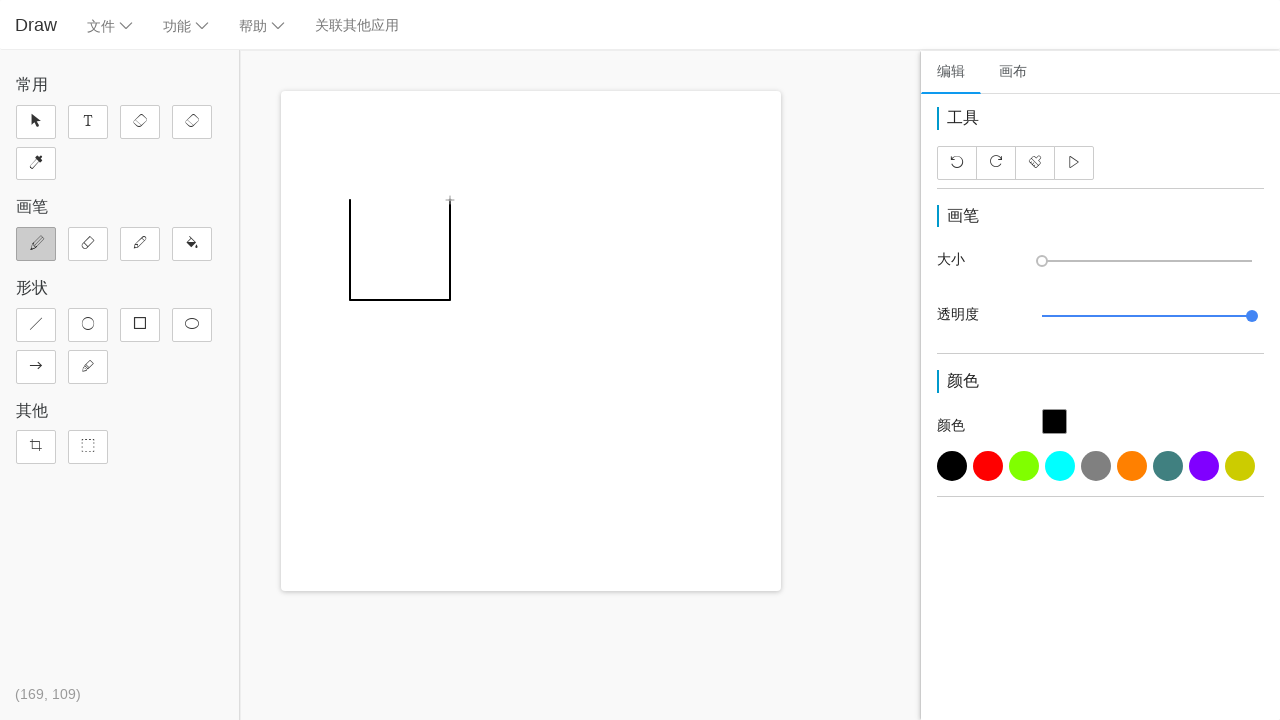

Moved mouse to (350, 200) - completing square by returning to start at (350, 200)
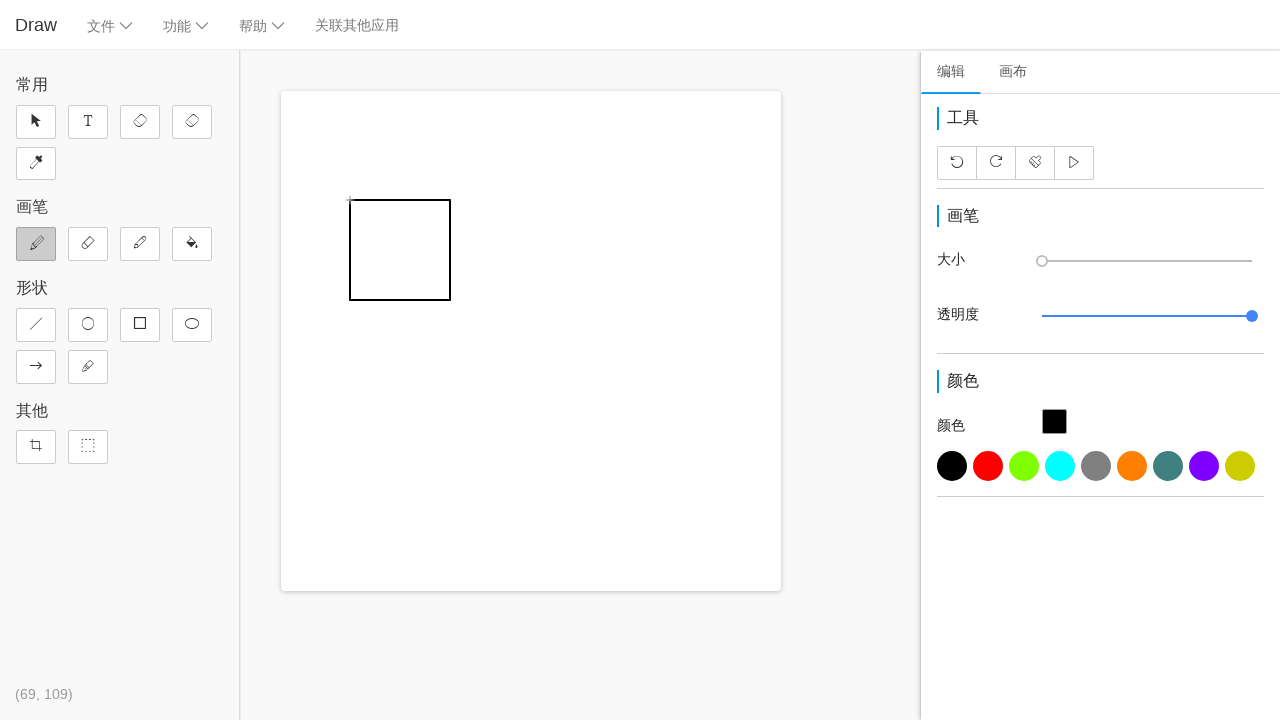

Released mouse button to finish drawing square at (350, 200)
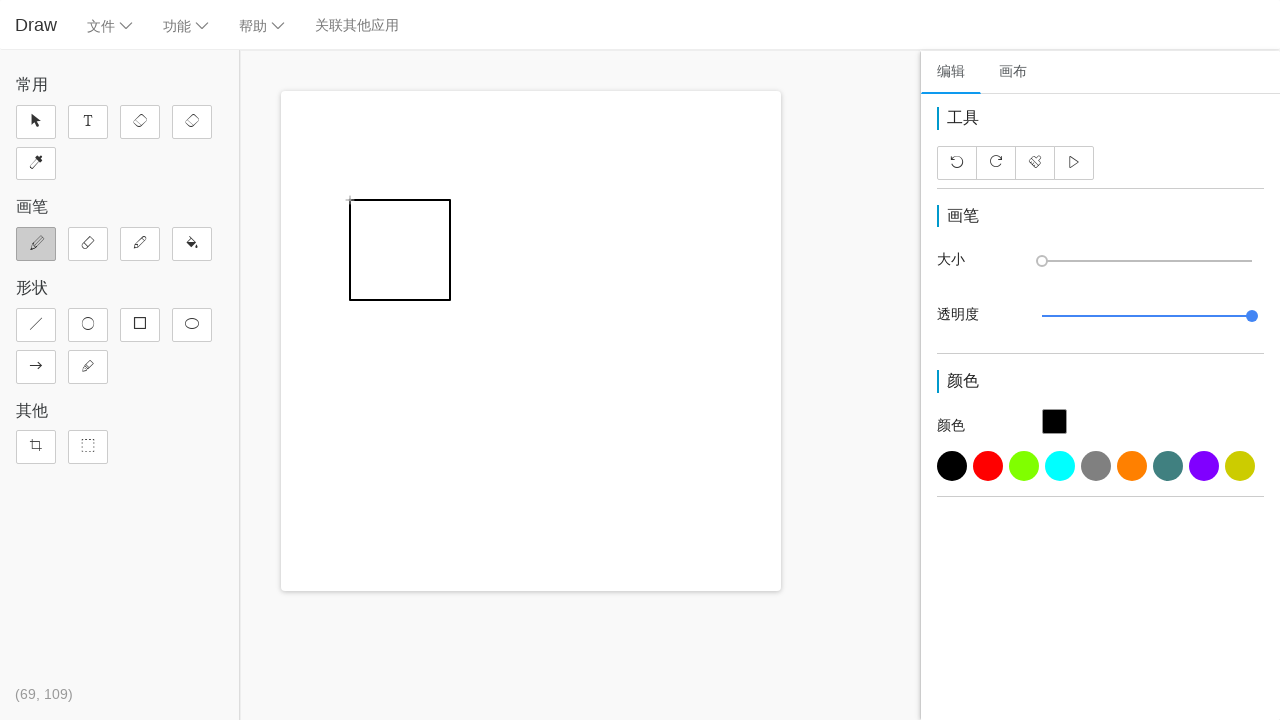

Waited for drawing to complete
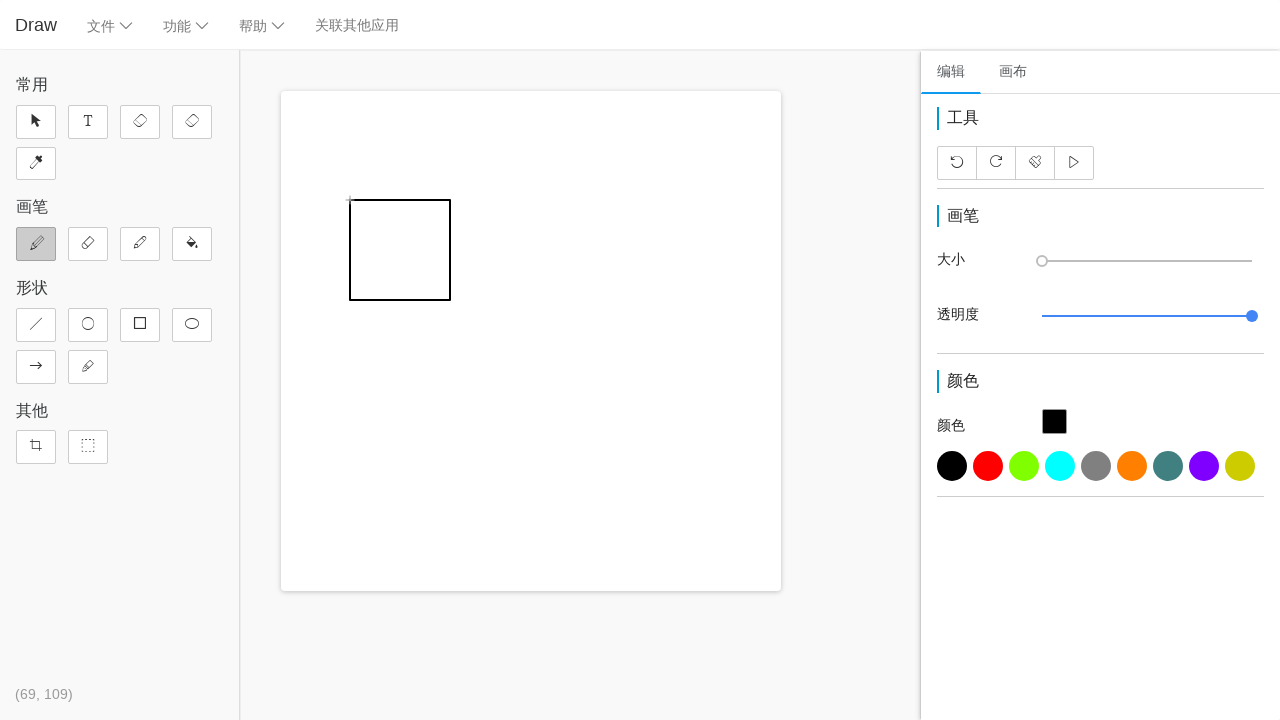

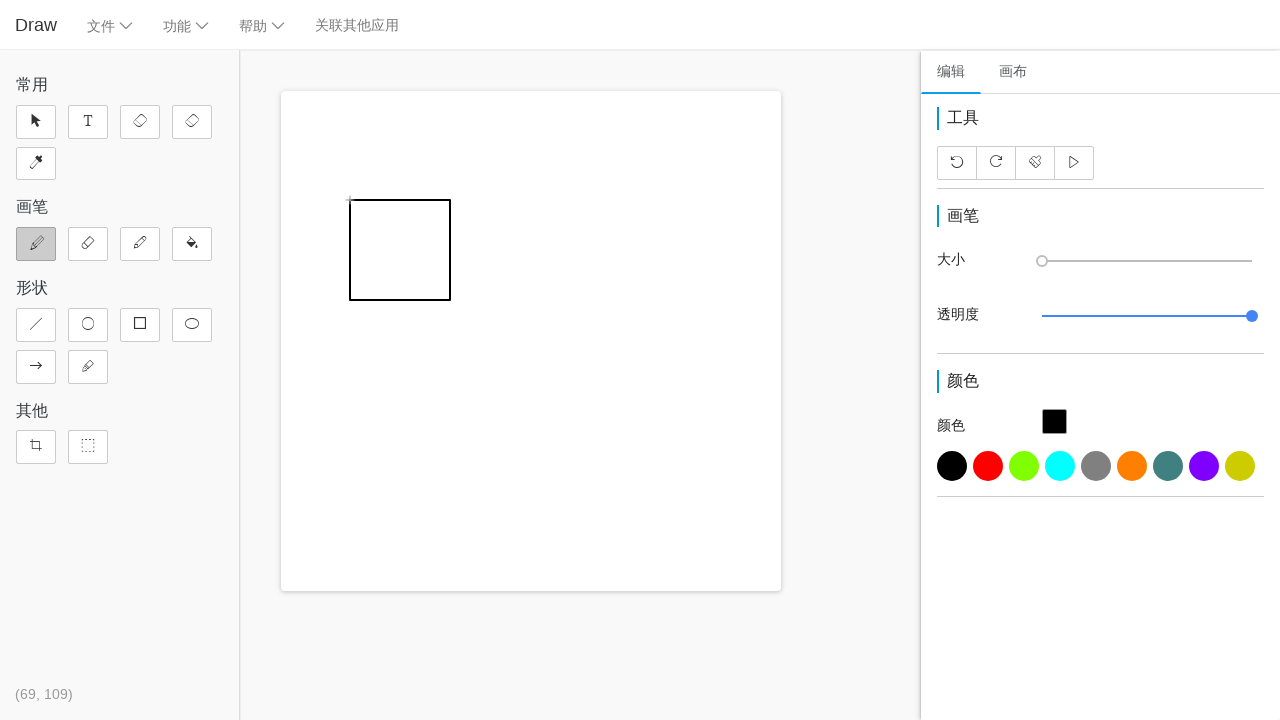